Tests form interaction on a test automation practice site by filling a name input field and selecting a radio button using JavaScript execution

Starting URL: https://testautomationpractice.blogspot.com/

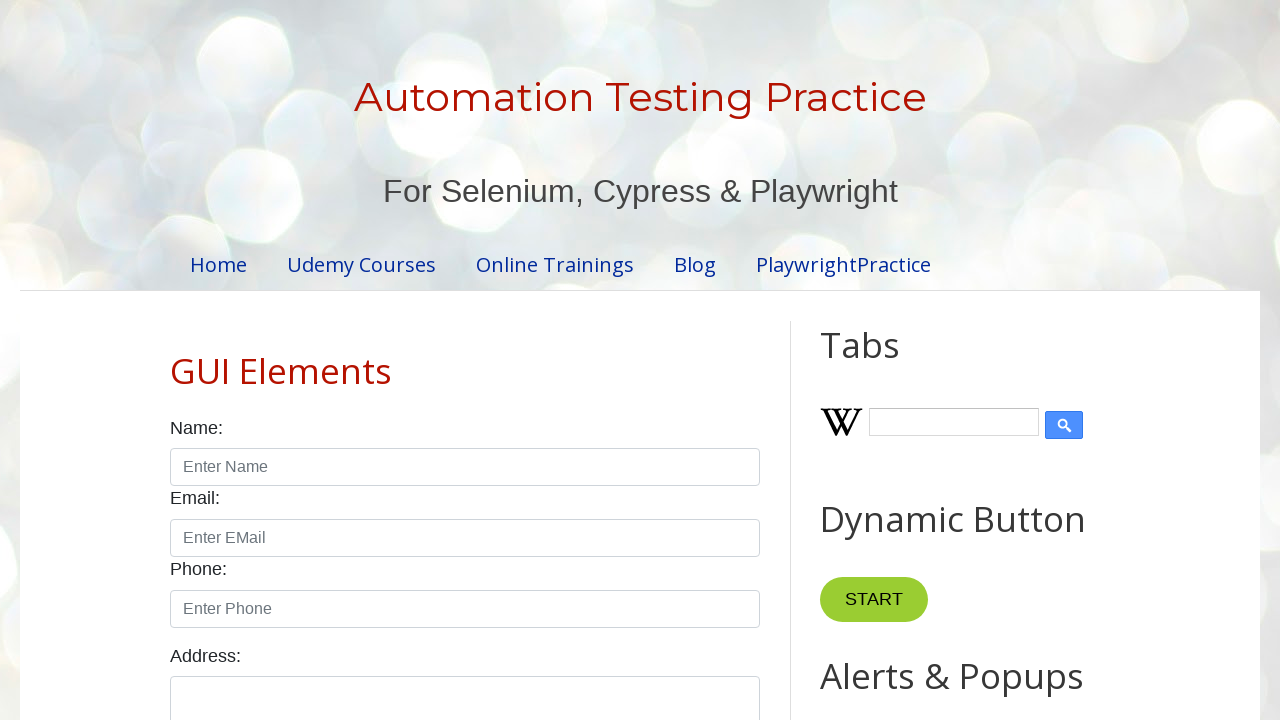

Filled name input field with 'John' on input#name
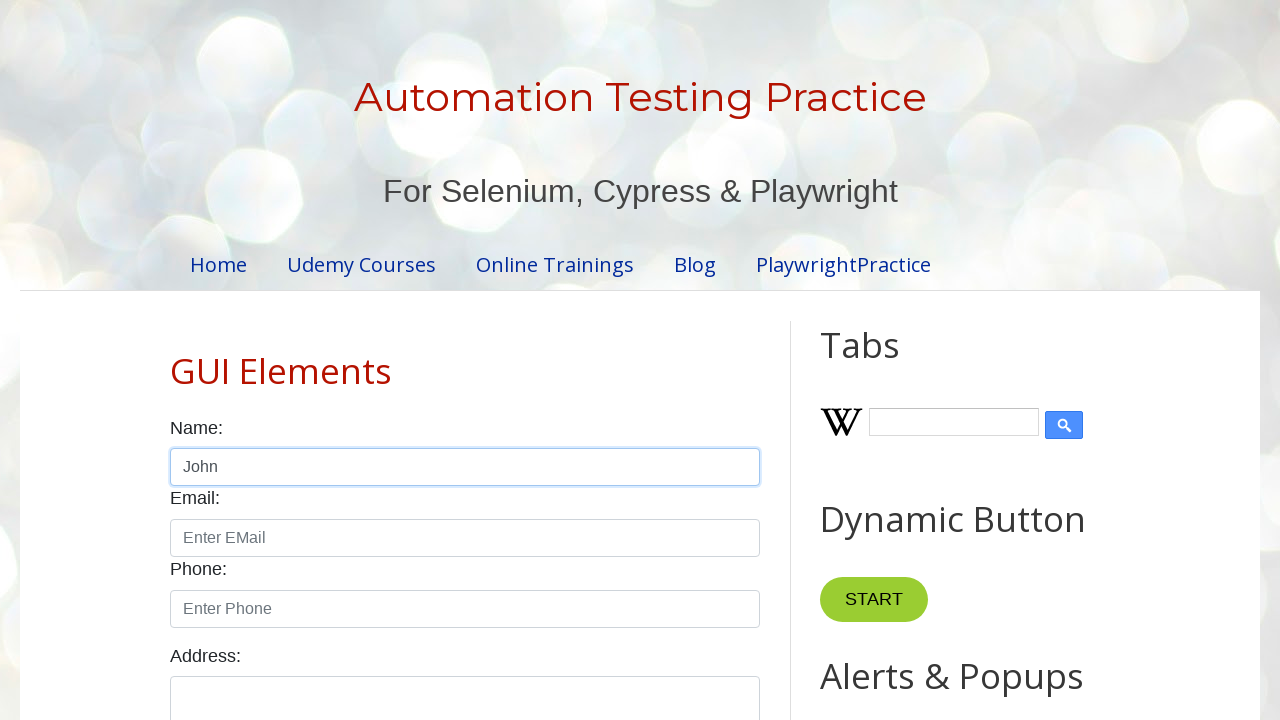

Selected male radio button at (176, 360) on input#male
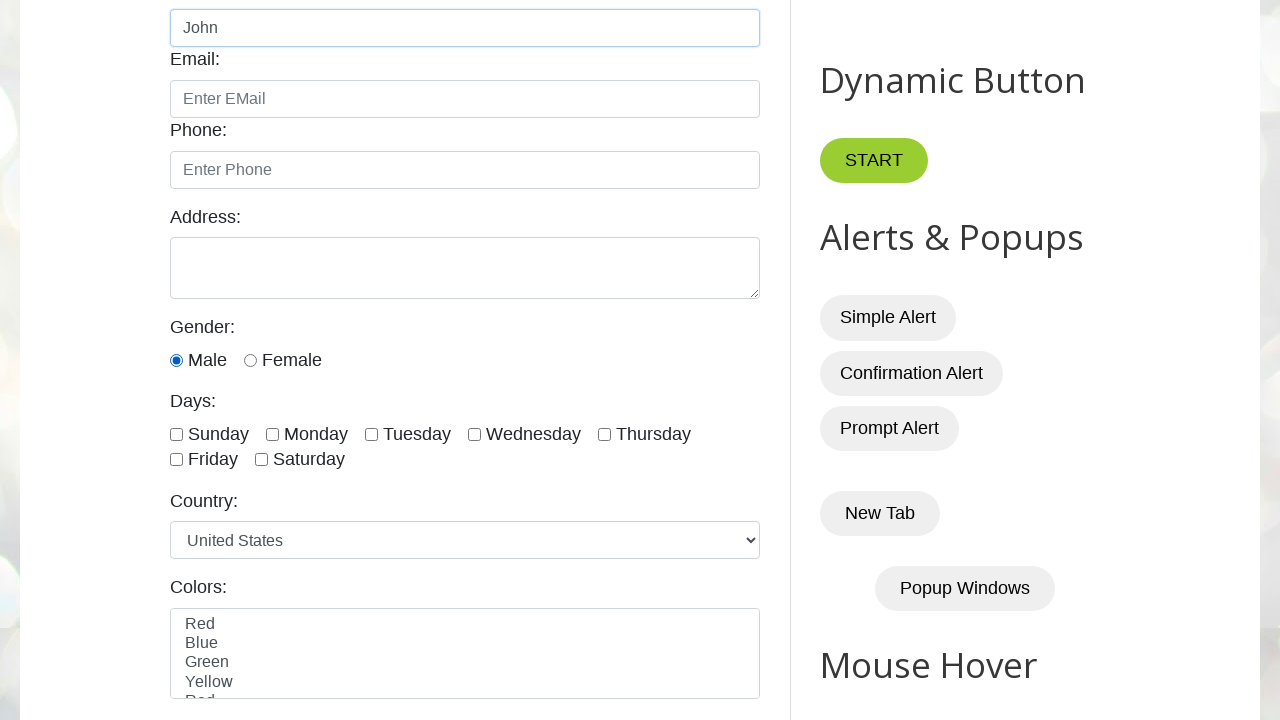

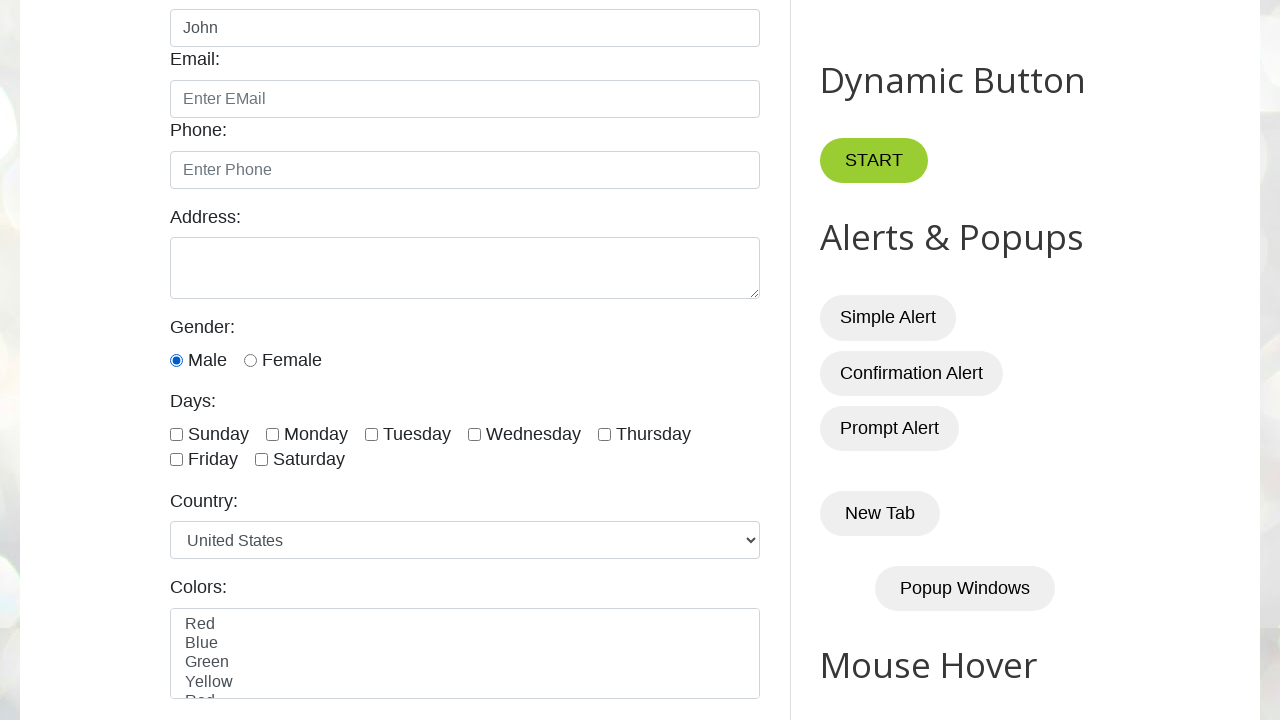